Tests iframe interaction by switching to iframe and entering text in the editor

Starting URL: https://the-internet.herokuapp.com/iframe

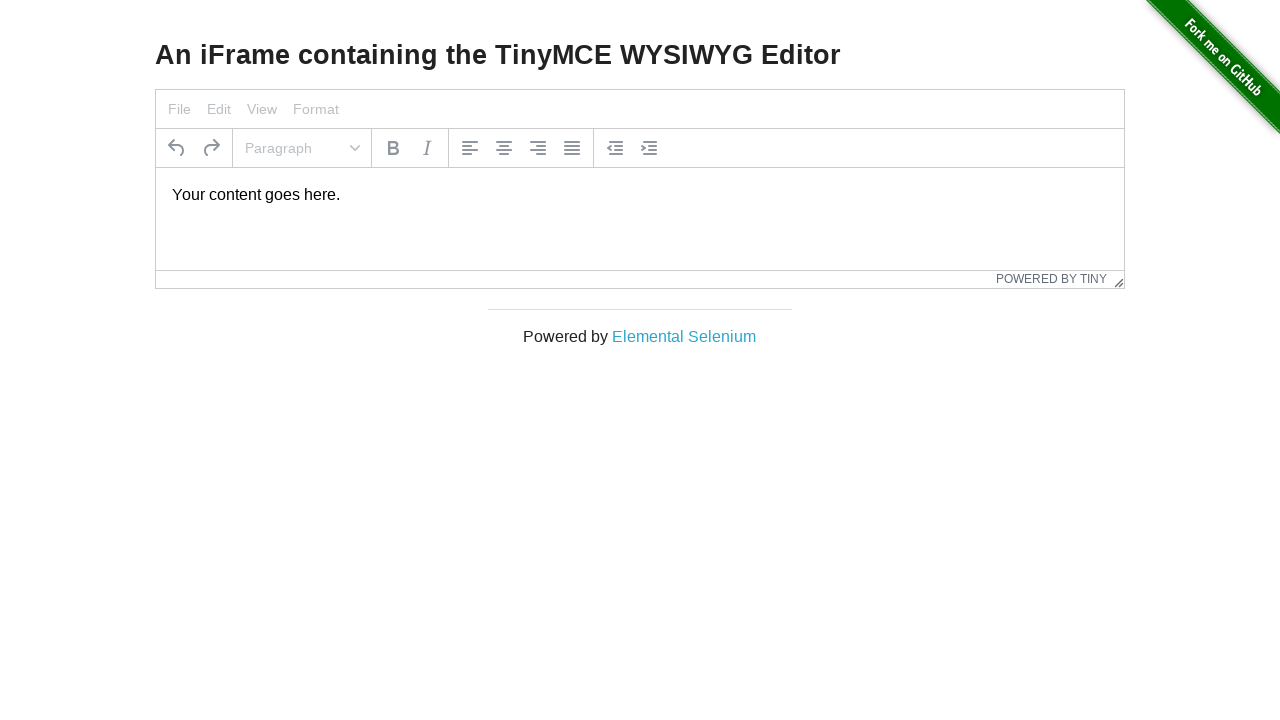

Located iframe with ID mce_0_ifr
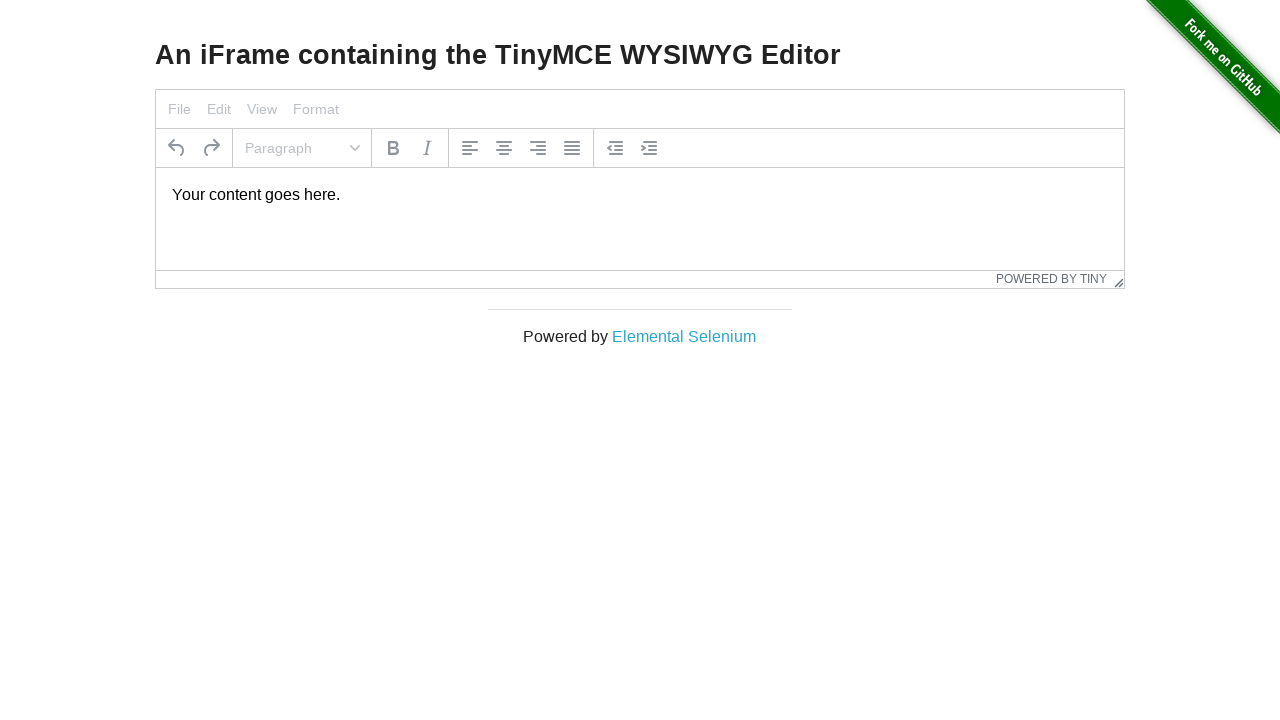

Clicked on tinymce editor inside iframe at (640, 195) on #mce_0_ifr >> internal:control=enter-frame >> #tinymce
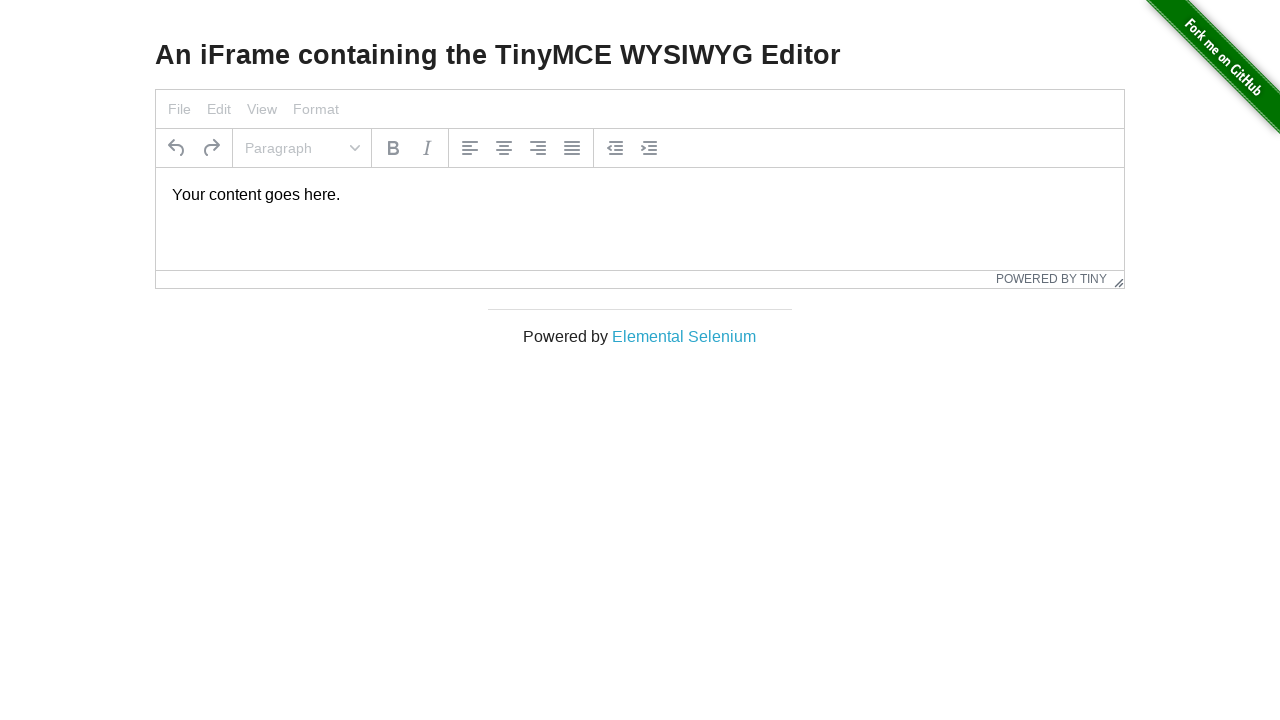

Selected all text in editor with Control+A on #mce_0_ifr >> internal:control=enter-frame >> #tinymce
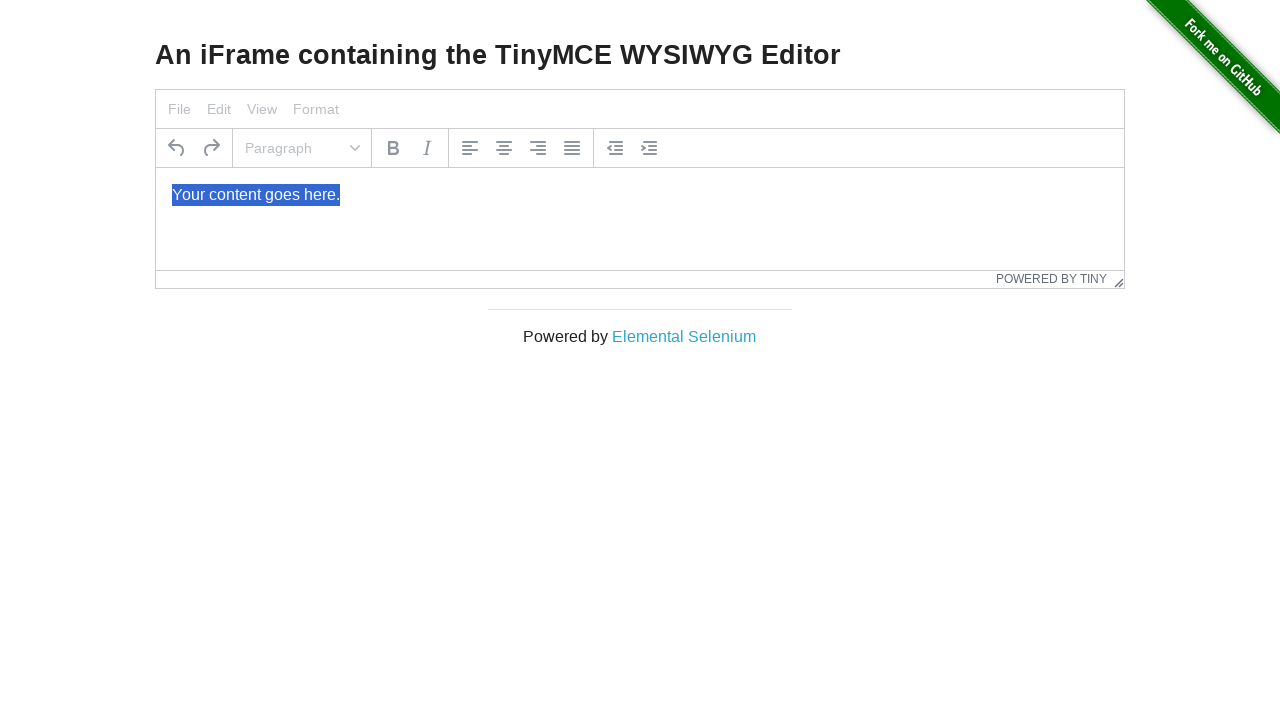

Typed 'Hello World!' into the editor on #mce_0_ifr >> internal:control=enter-frame >> #tinymce
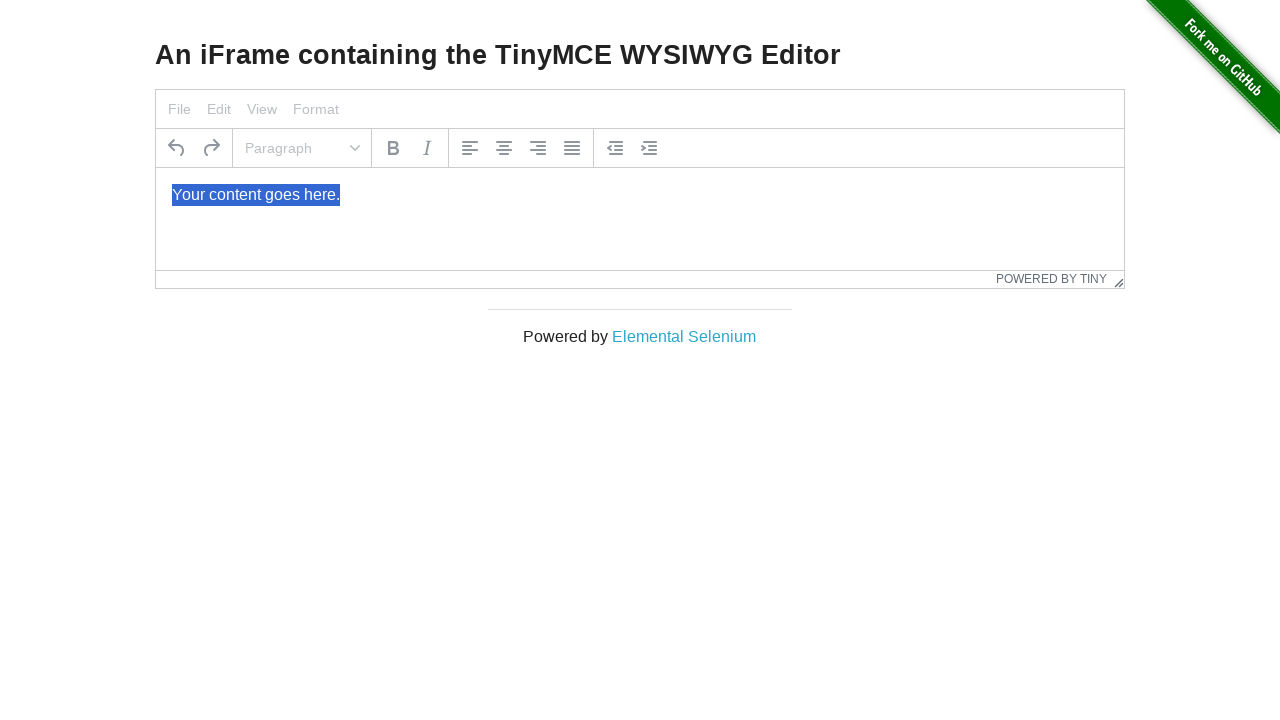

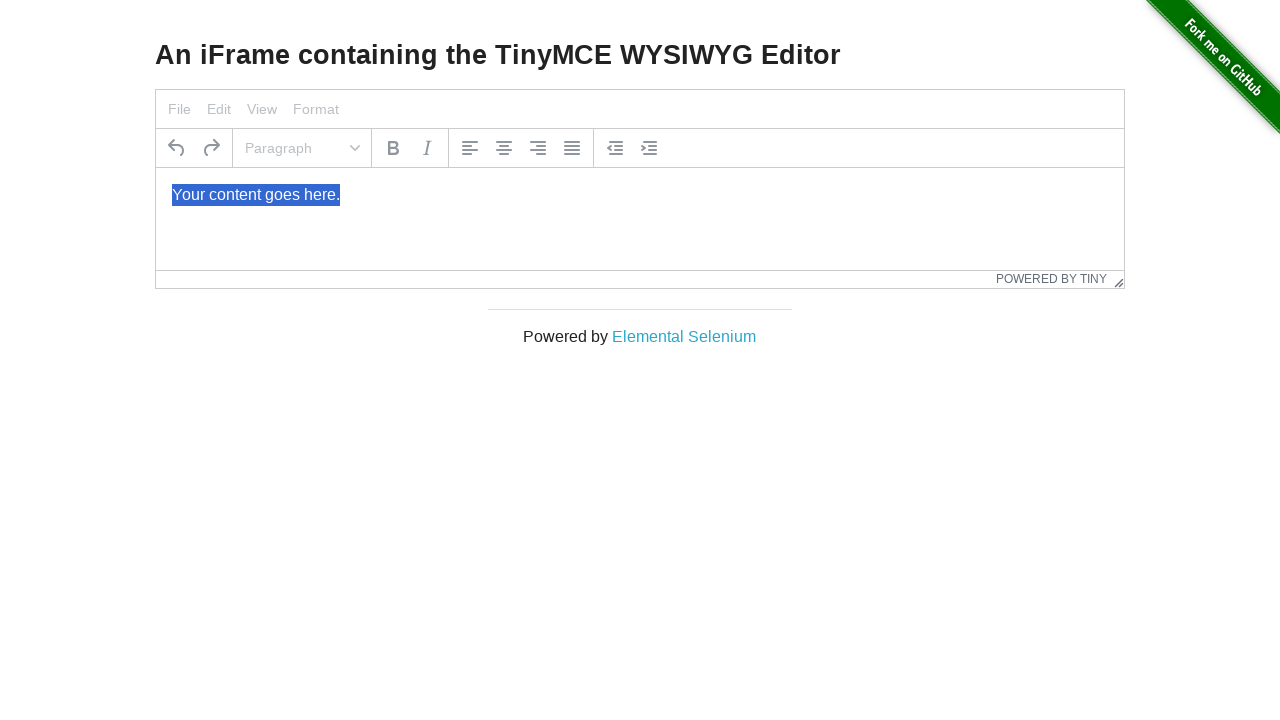